Tests alert handling functionality by triggering different types of alerts (simple alert and confirmation dialog) and interacting with them

Starting URL: https://rahulshettyacademy.com/AutomationPractice/

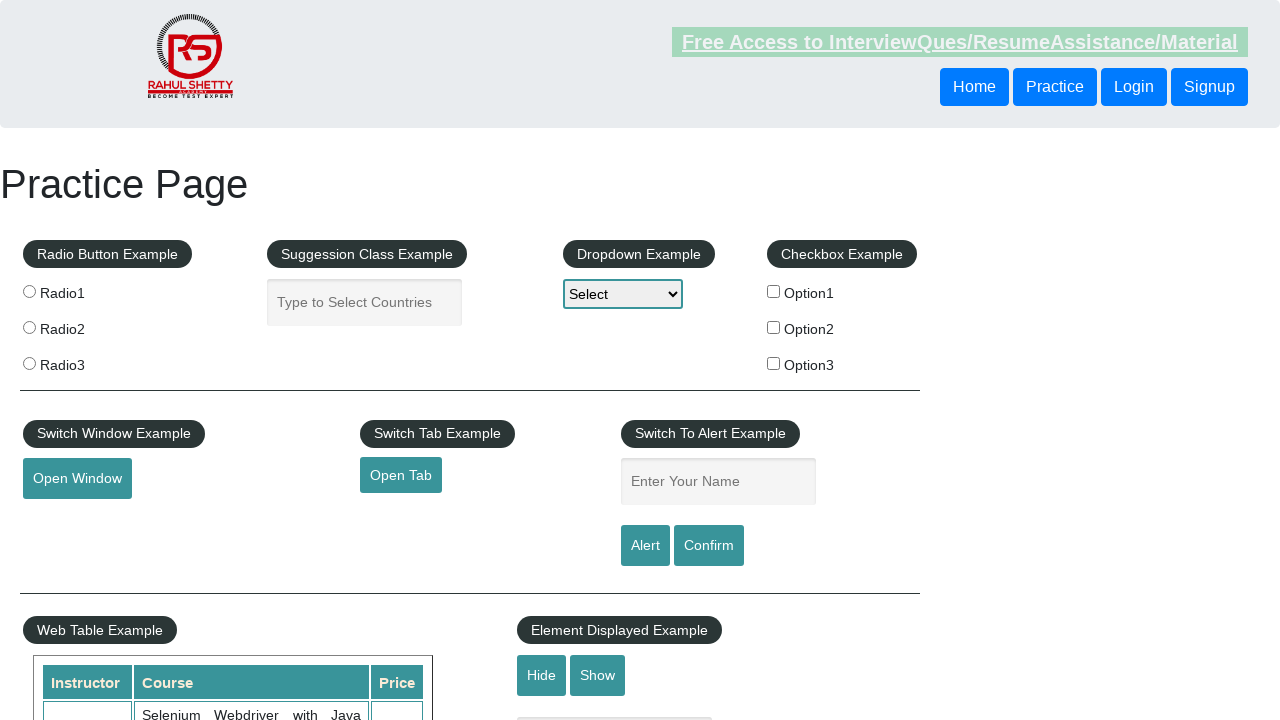

Filled name field with 'test' on #name
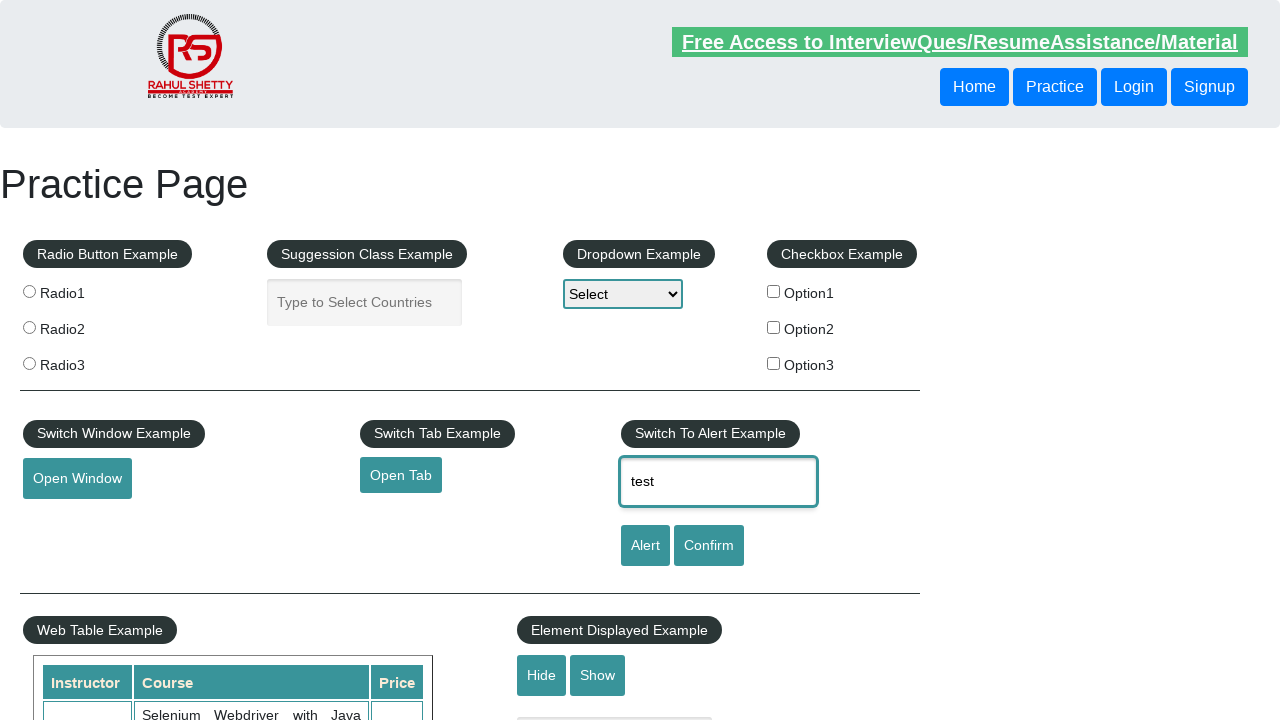

Clicked alert button to trigger simple alert at (645, 546) on #alertbtn
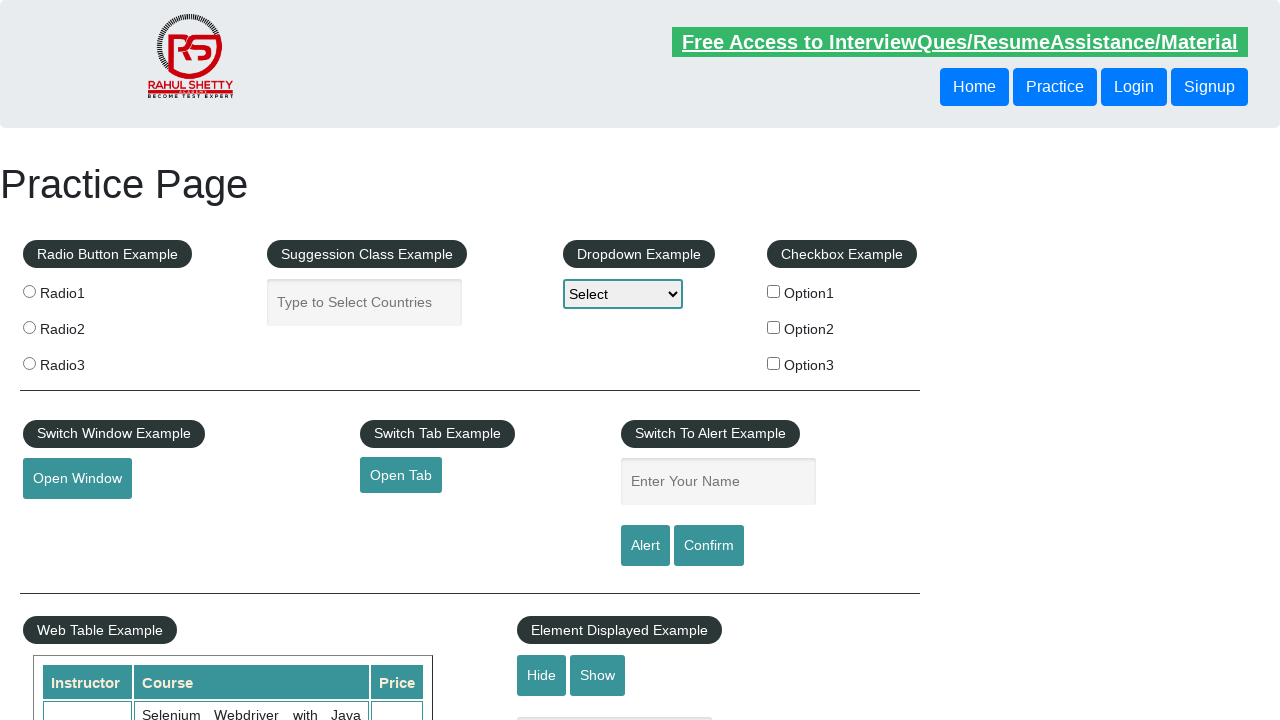

Set up dialog handler to accept alerts
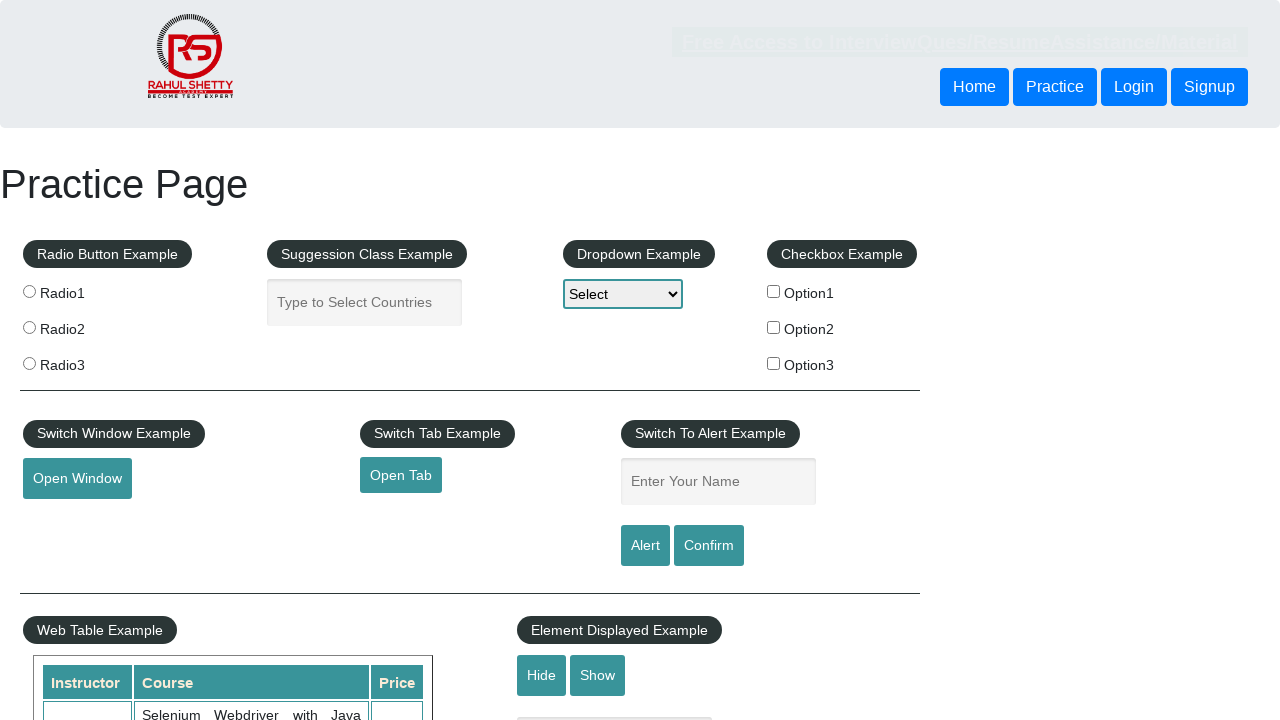

Clicked confirm button to trigger confirmation dialog at (709, 546) on #confirmbtn
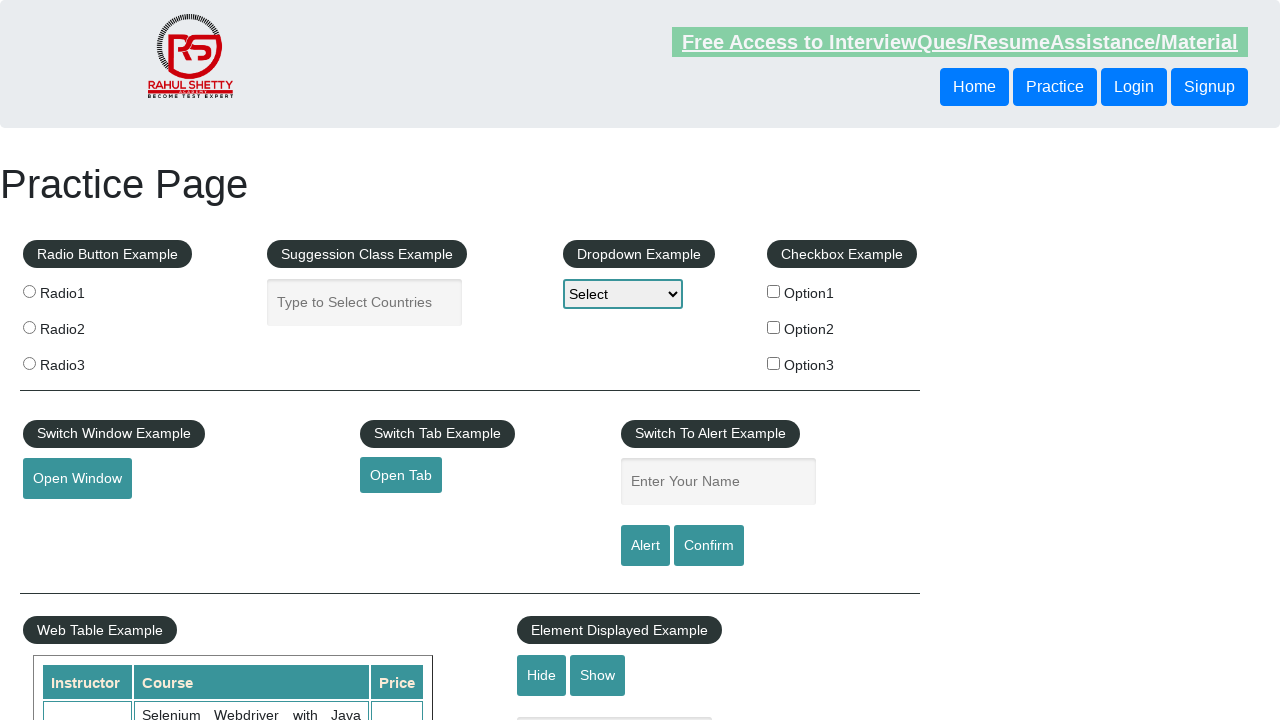

Set up dialog handler to dismiss confirmation dialogs
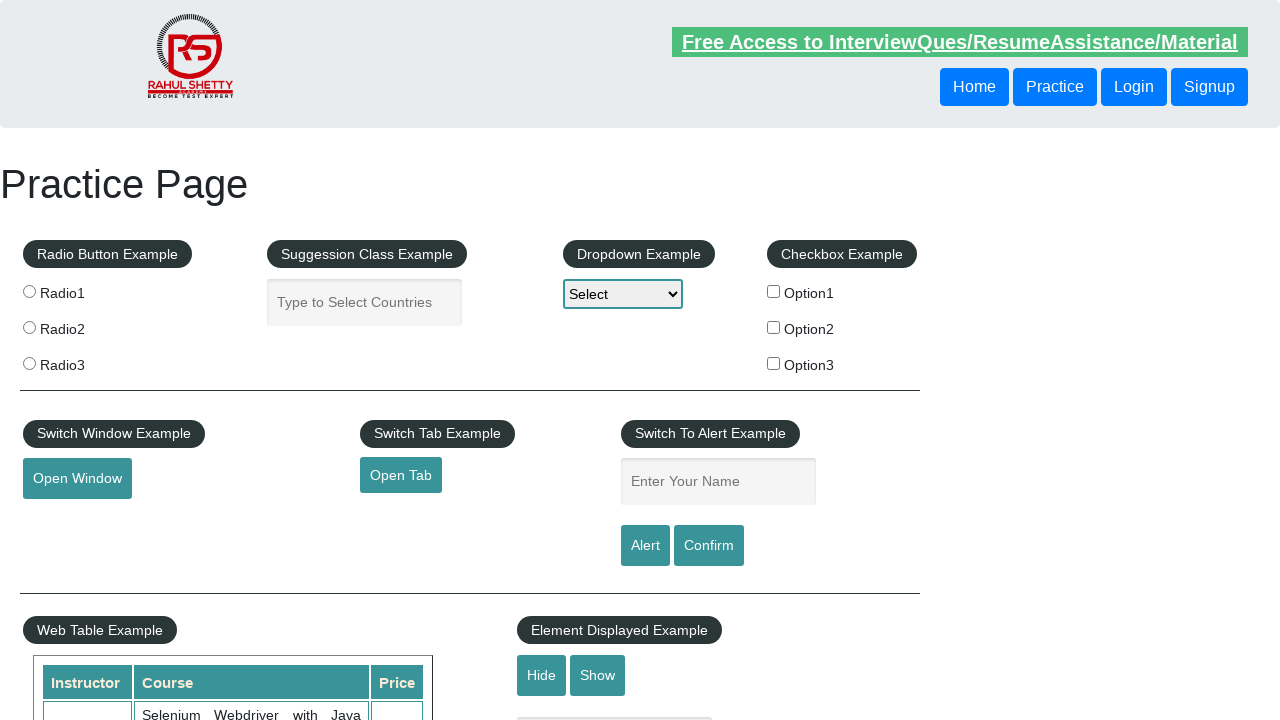

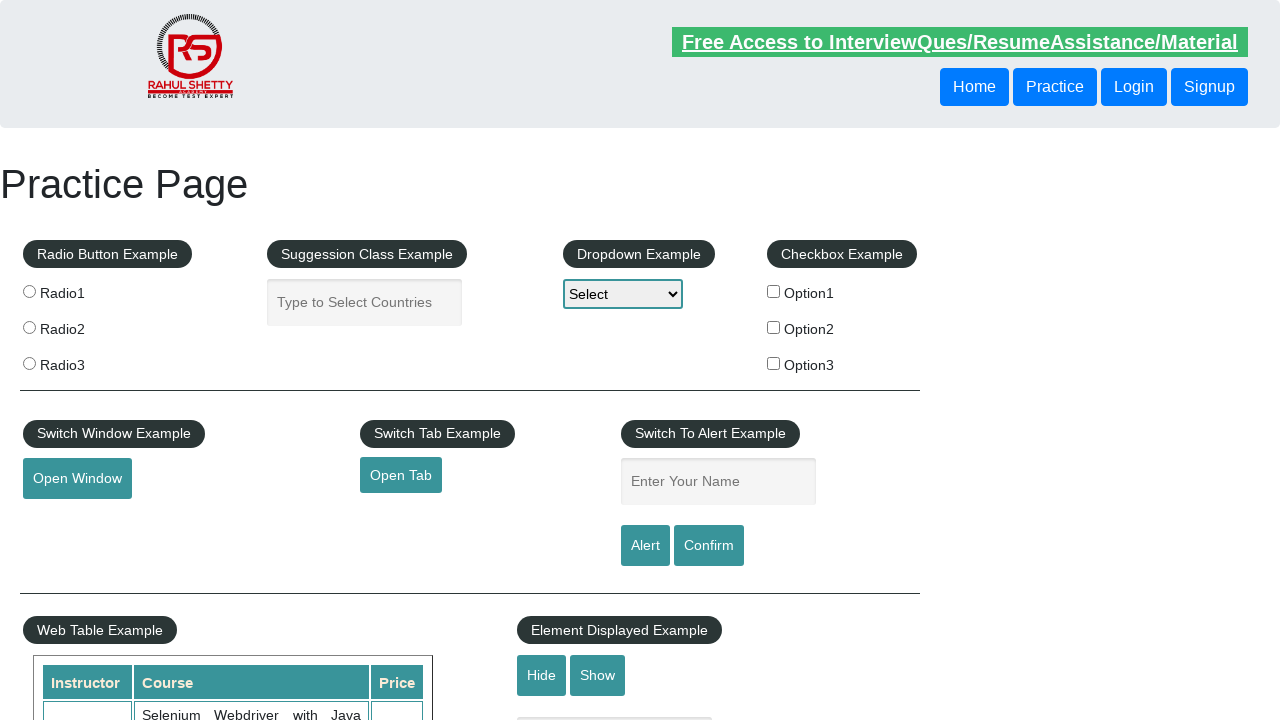